Navigates to a bus schedule page for route 24 northbound at stop 1264 and verifies the page content loads

Starting URL: https://myride.ometro.com/Schedule?stopCode=1264&routeNumber=24&directionName=NORTH

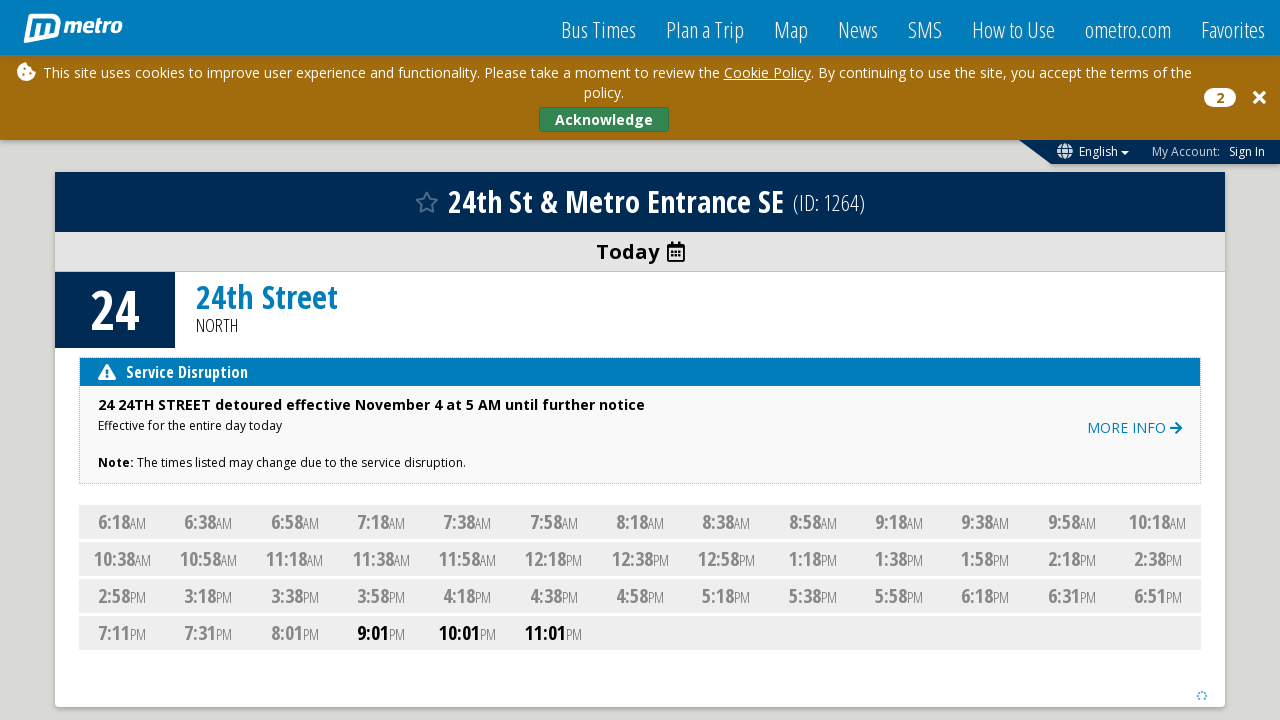

Page body element loaded
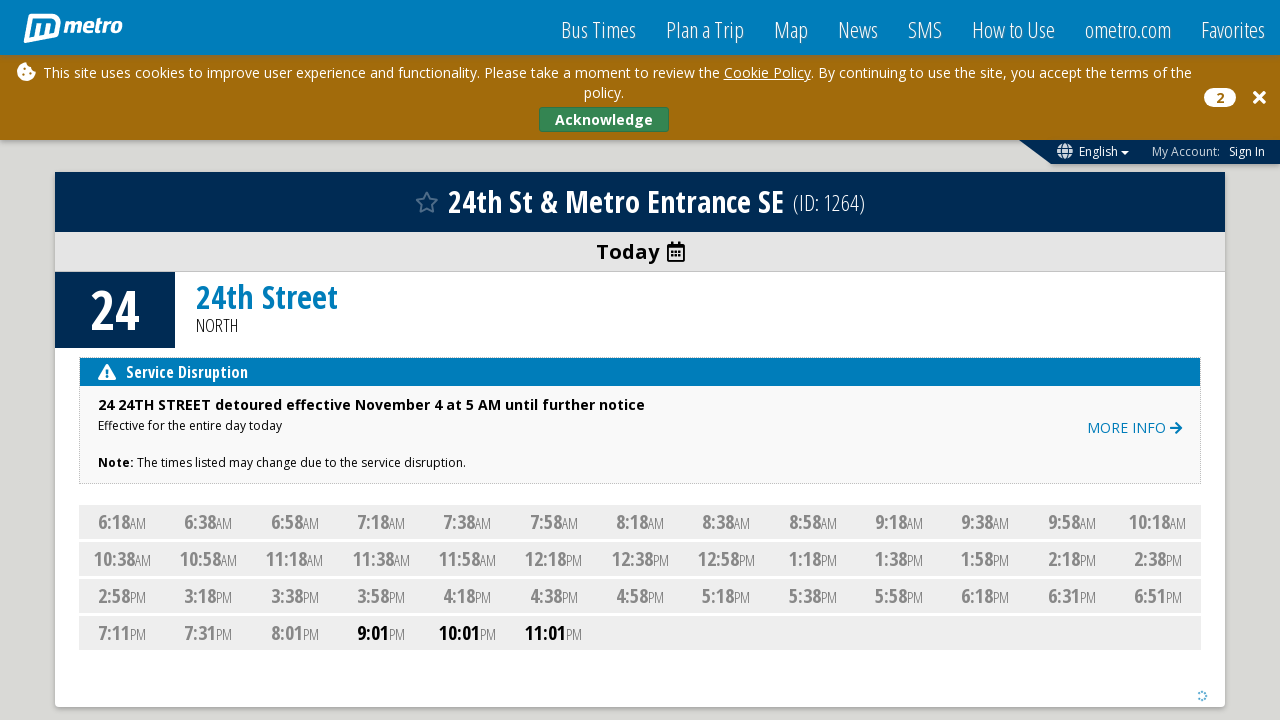

Page network idle state reached - bus schedule page for route 24 northbound at stop 1264 fully loaded
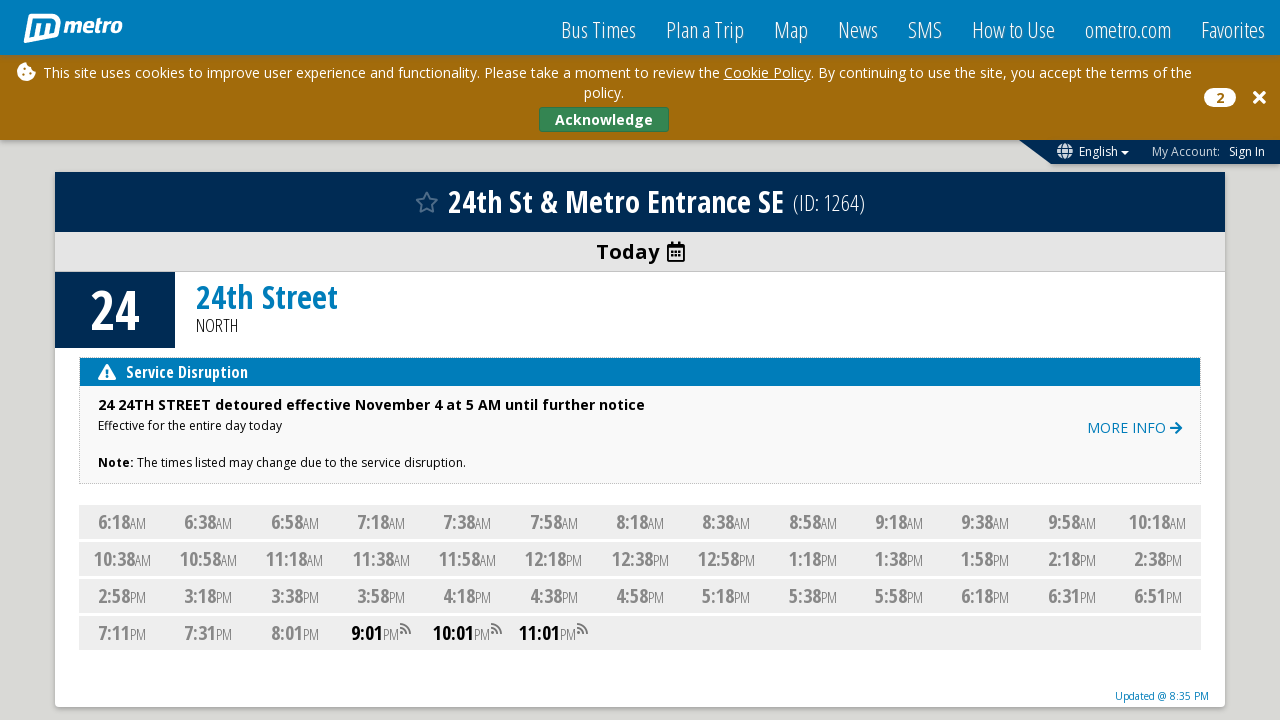

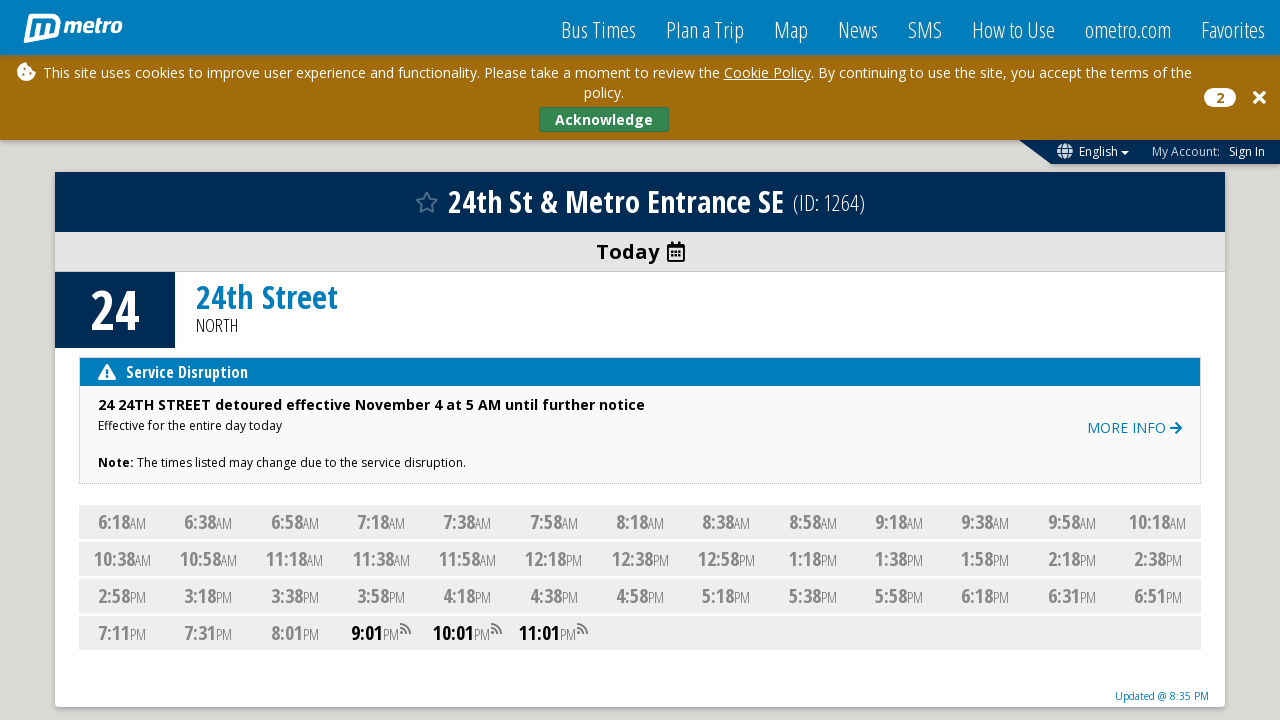